Tests footer social media links by clicking on each social media icon and verifying they are displayed and clickable

Starting URL: https://discord.com

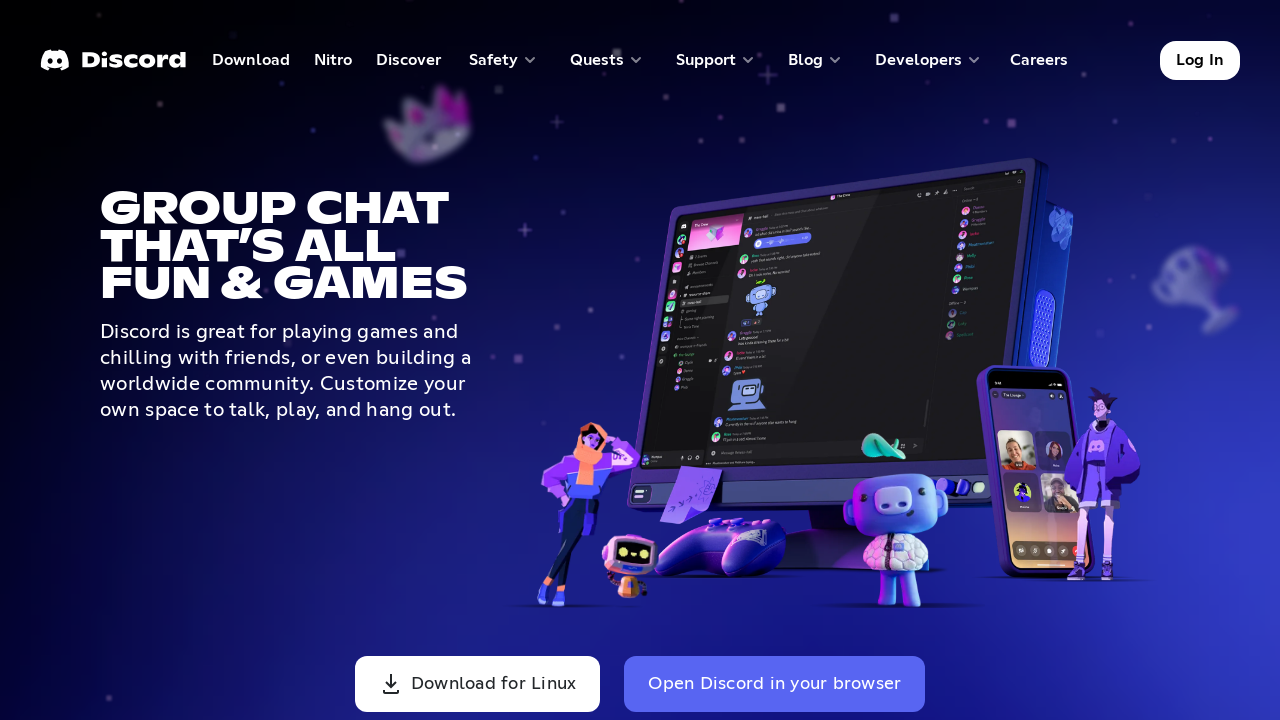

Navigated to Discord homepage
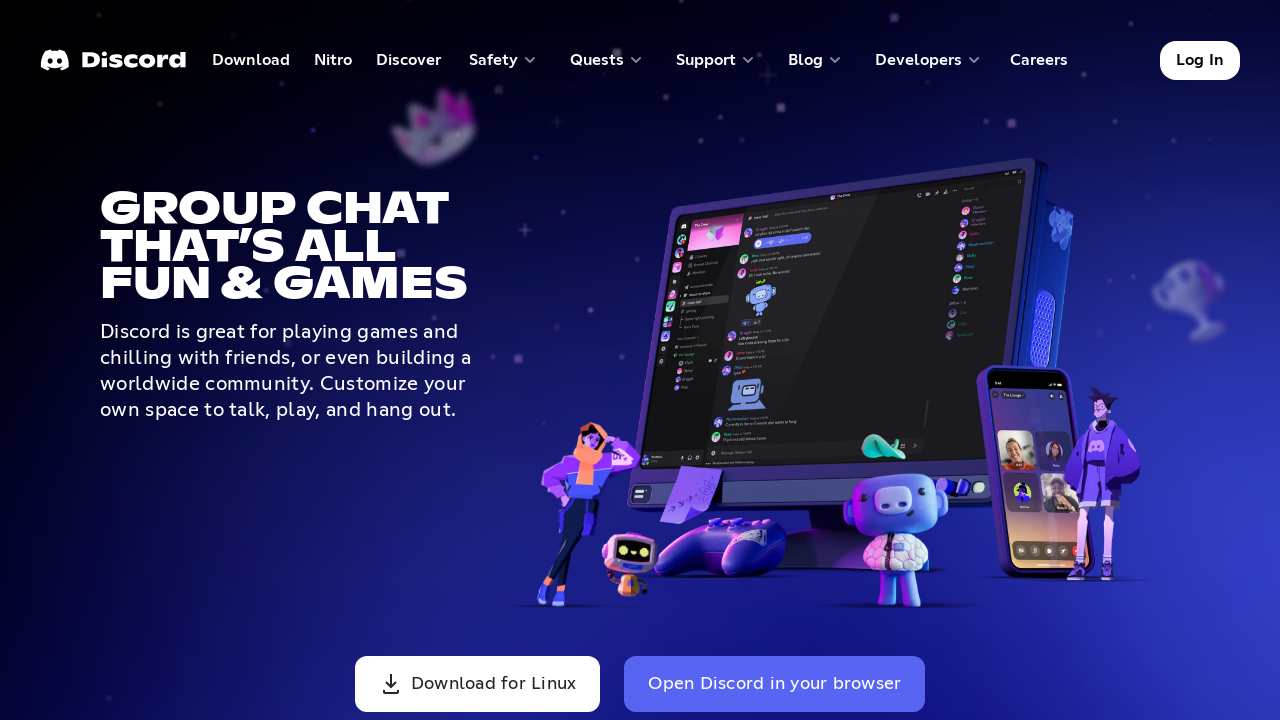

Waited for social media link selector 'a.link-s:nth-child(1)' to be visible
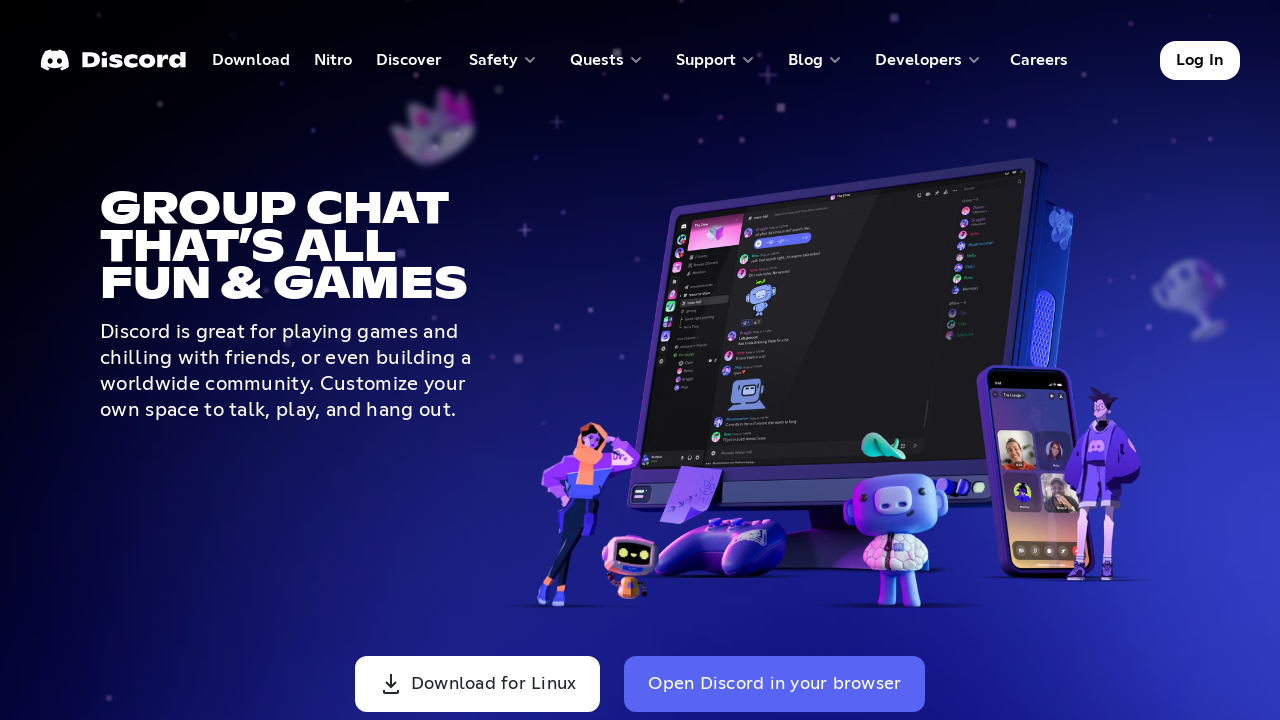

Clicked social media link with selector 'a.link-s:nth-child(1)' at (52, 461) on a.link-s:nth-child(1)
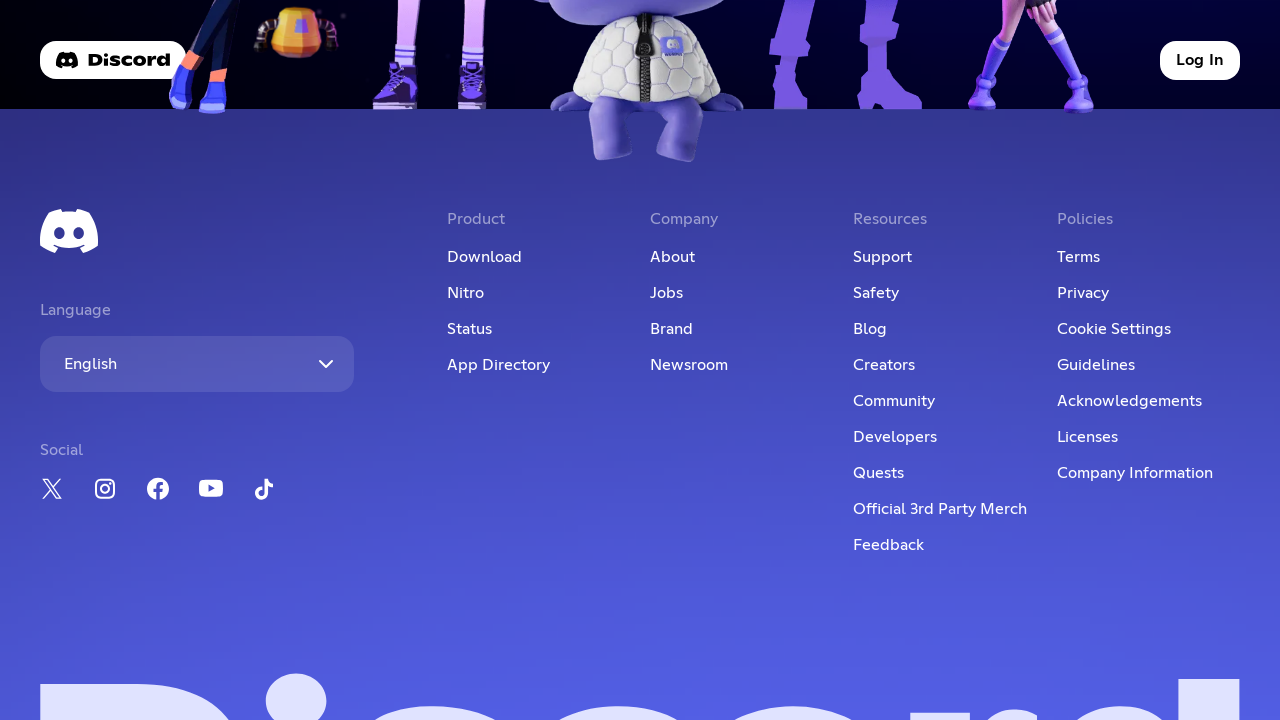

Waited 2 seconds for page to load after clicking social media link
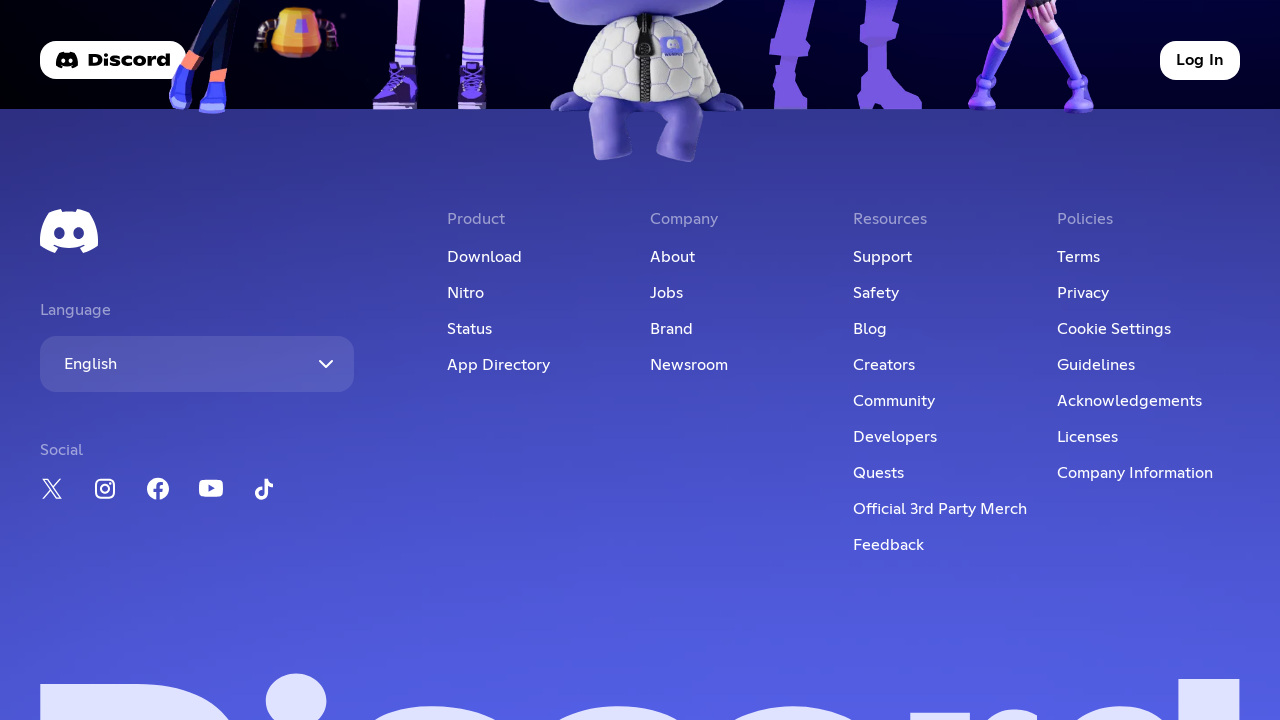

Waited for social media link selector 'a.link-s:nth-child(2)' to be visible
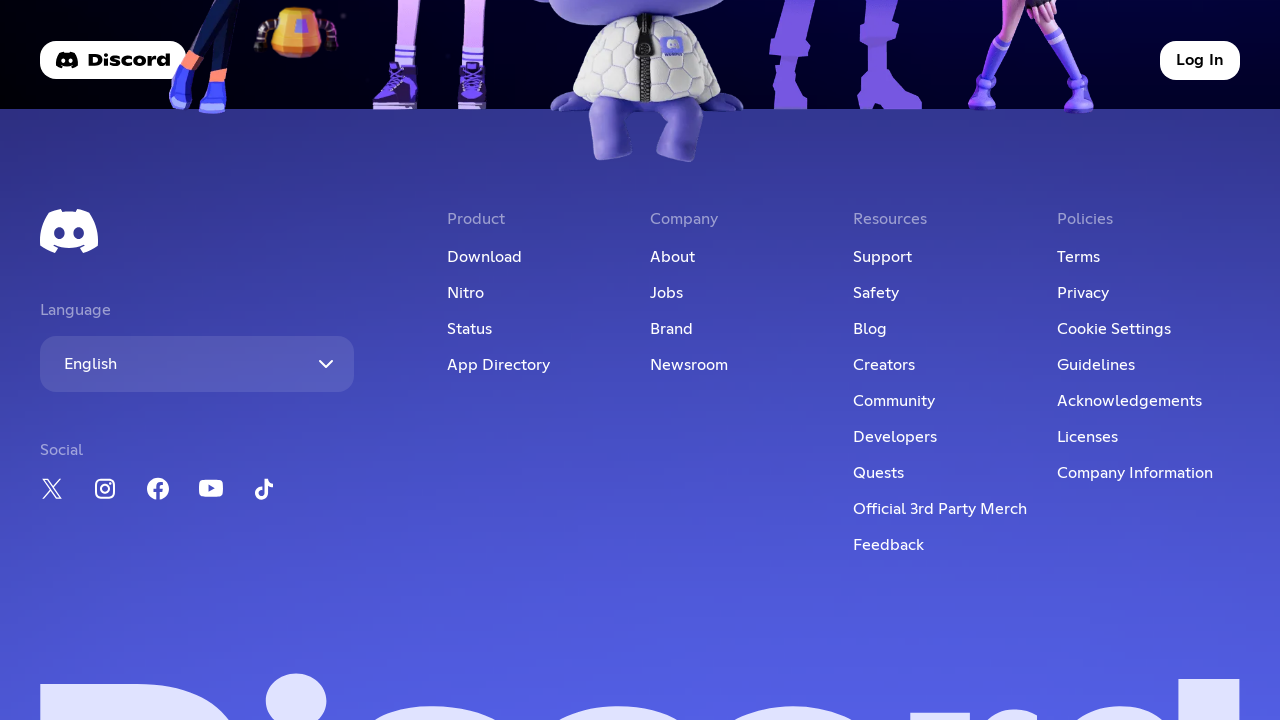

Clicked social media link with selector 'a.link-s:nth-child(2)' at (105, 492) on a.link-s:nth-child(2)
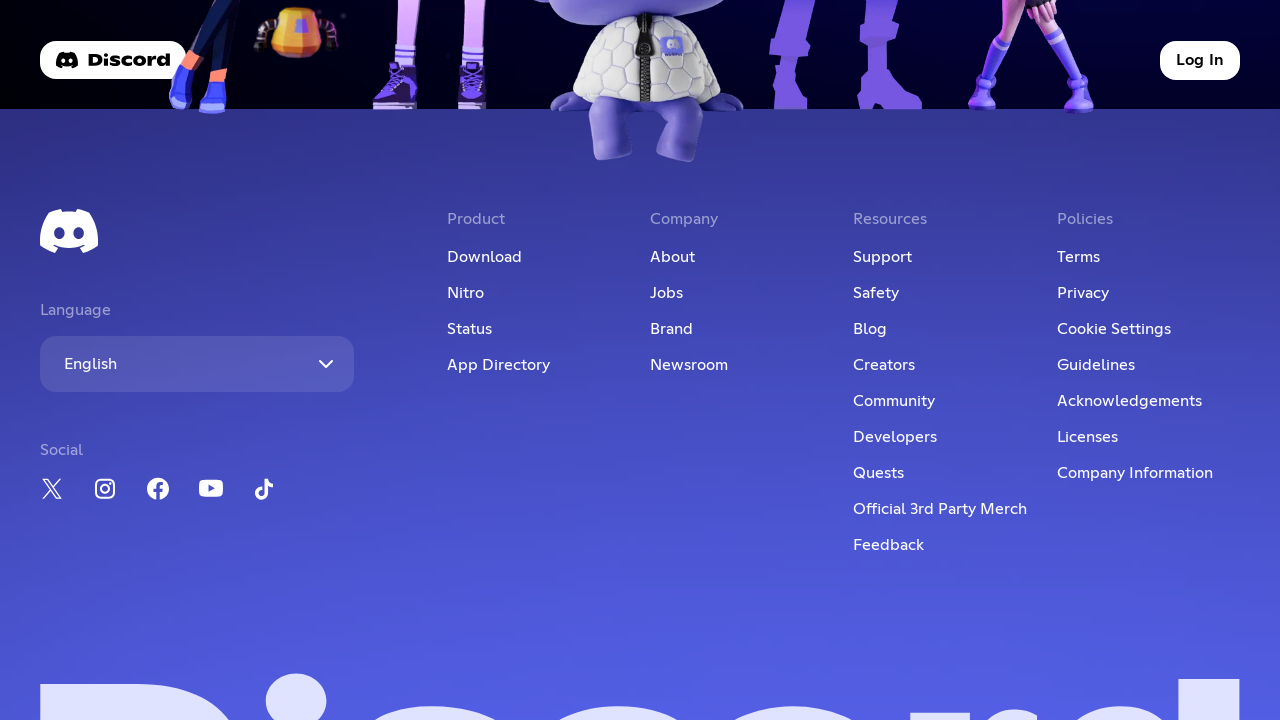

Waited 2 seconds for page to load after clicking social media link
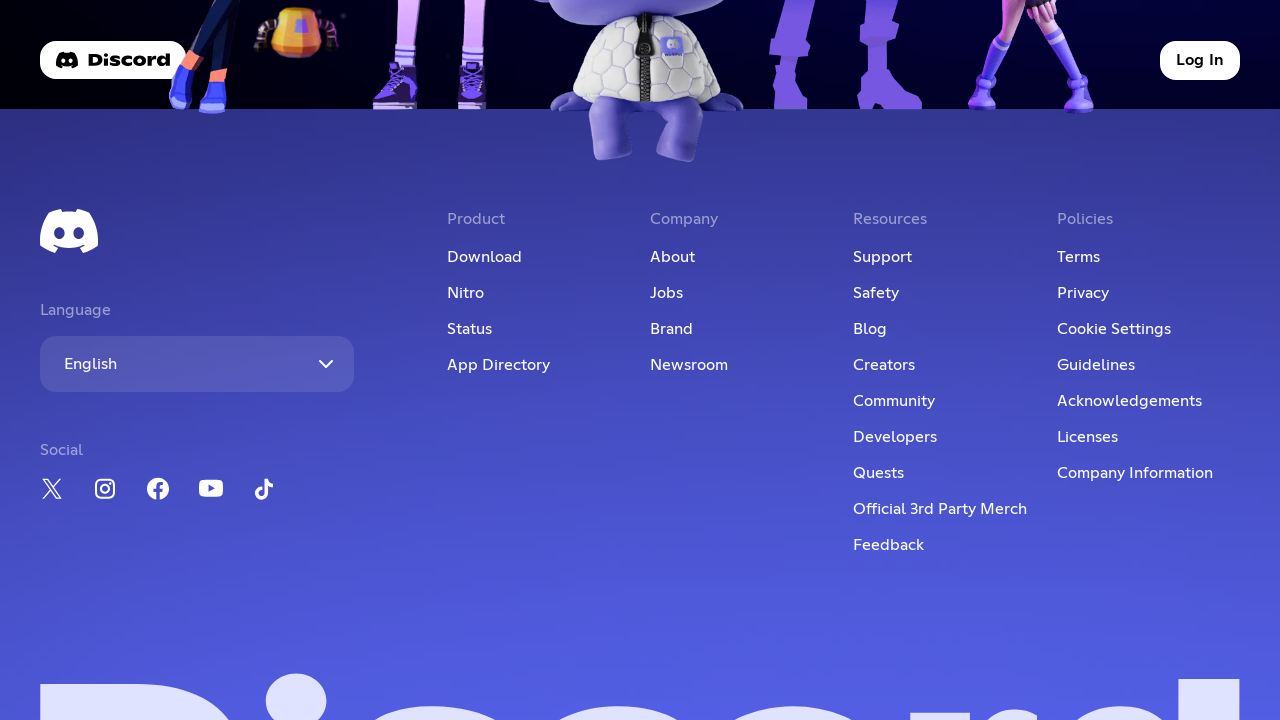

Waited for social media link selector 'a.link-s:nth-child(3)' to be visible
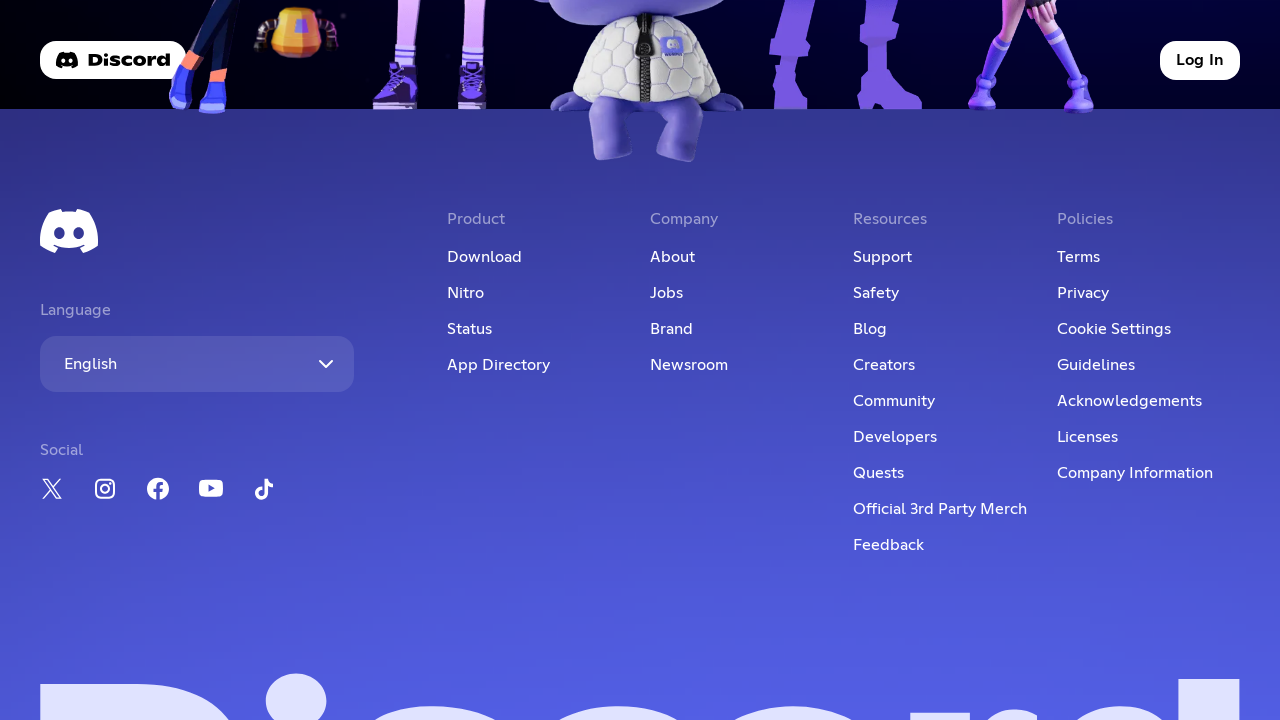

Clicked social media link with selector 'a.link-s:nth-child(3)' at (158, 492) on a.link-s:nth-child(3)
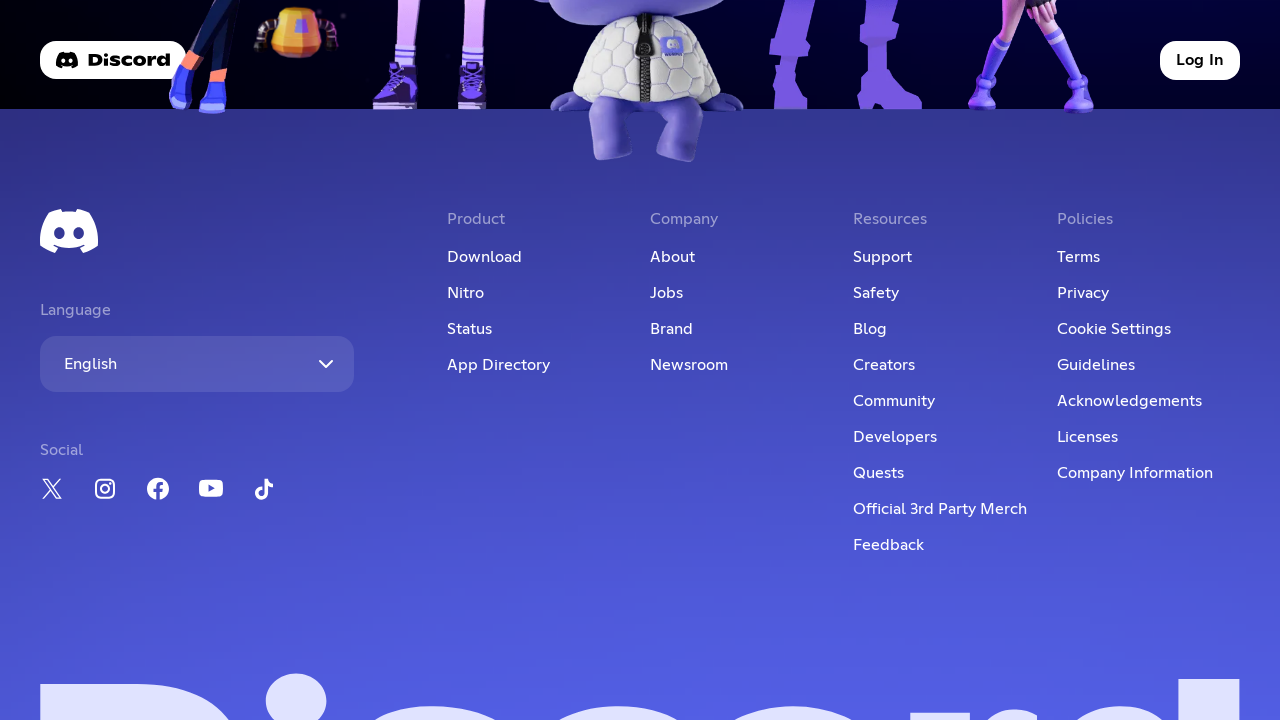

Waited 2 seconds for page to load after clicking social media link
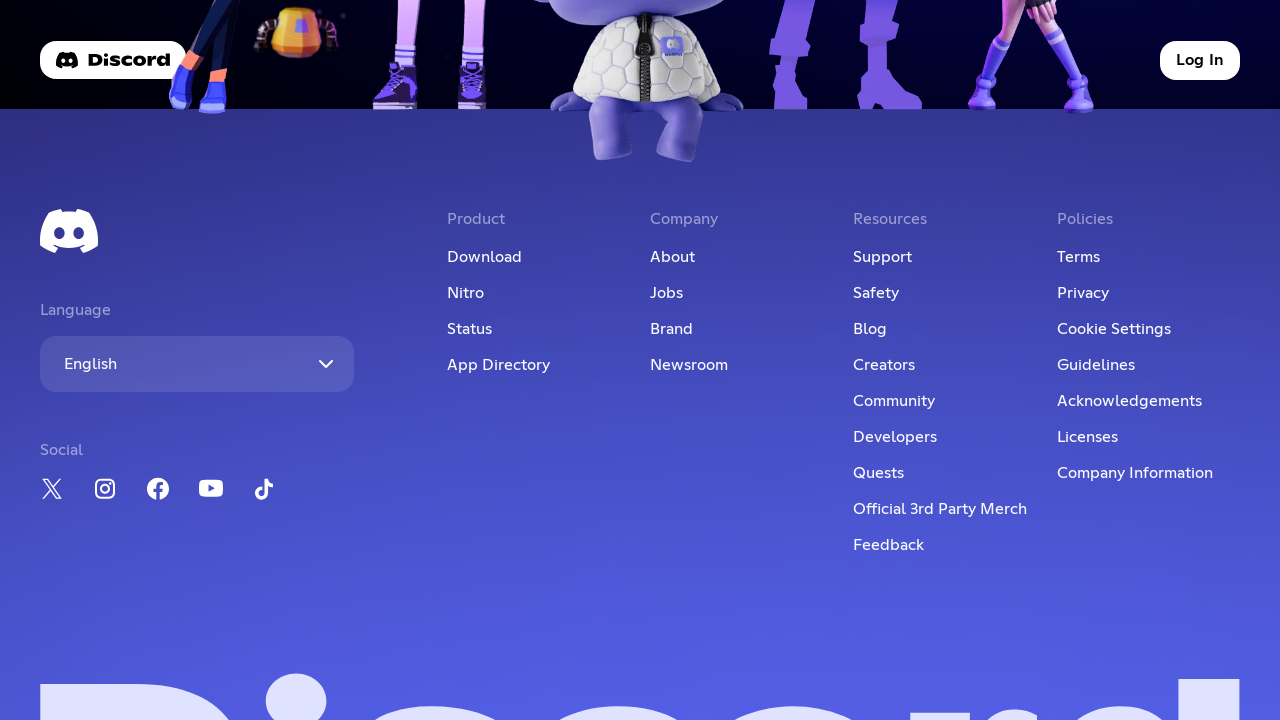

Waited for social media link selector 'a.link-s:nth-child(4)' to be visible
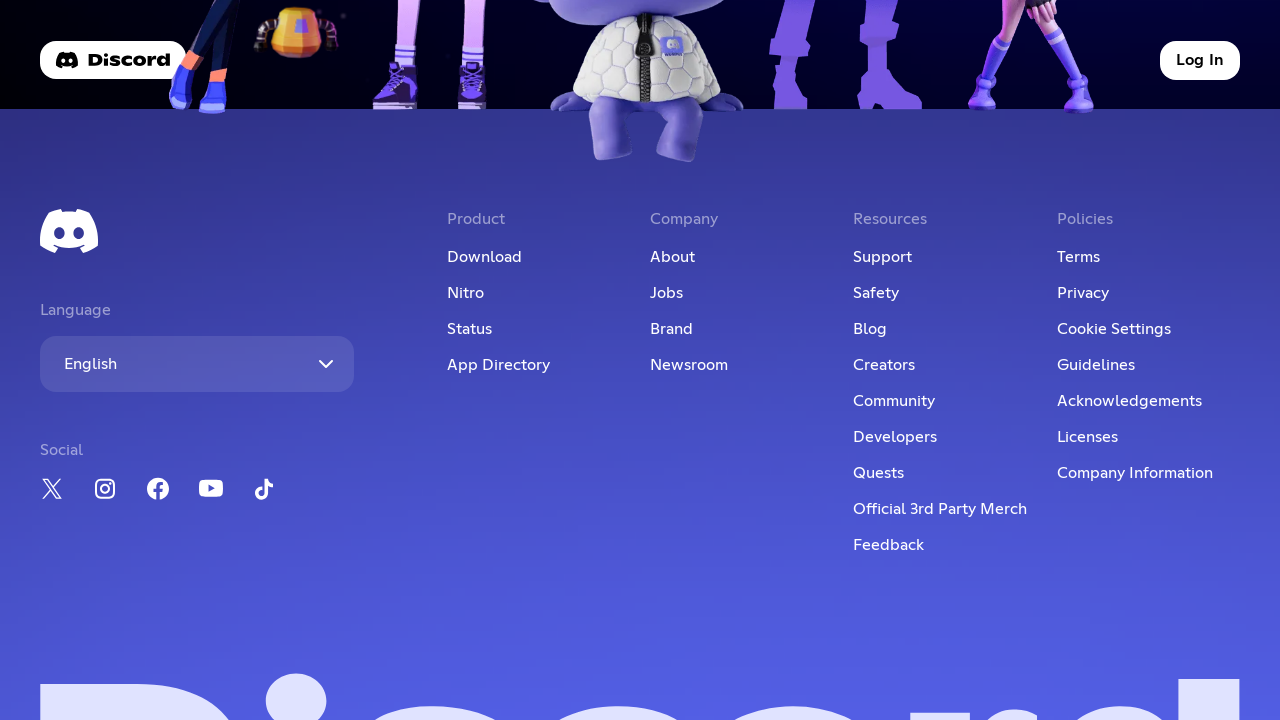

Clicked social media link with selector 'a.link-s:nth-child(4)' at (211, 492) on a.link-s:nth-child(4)
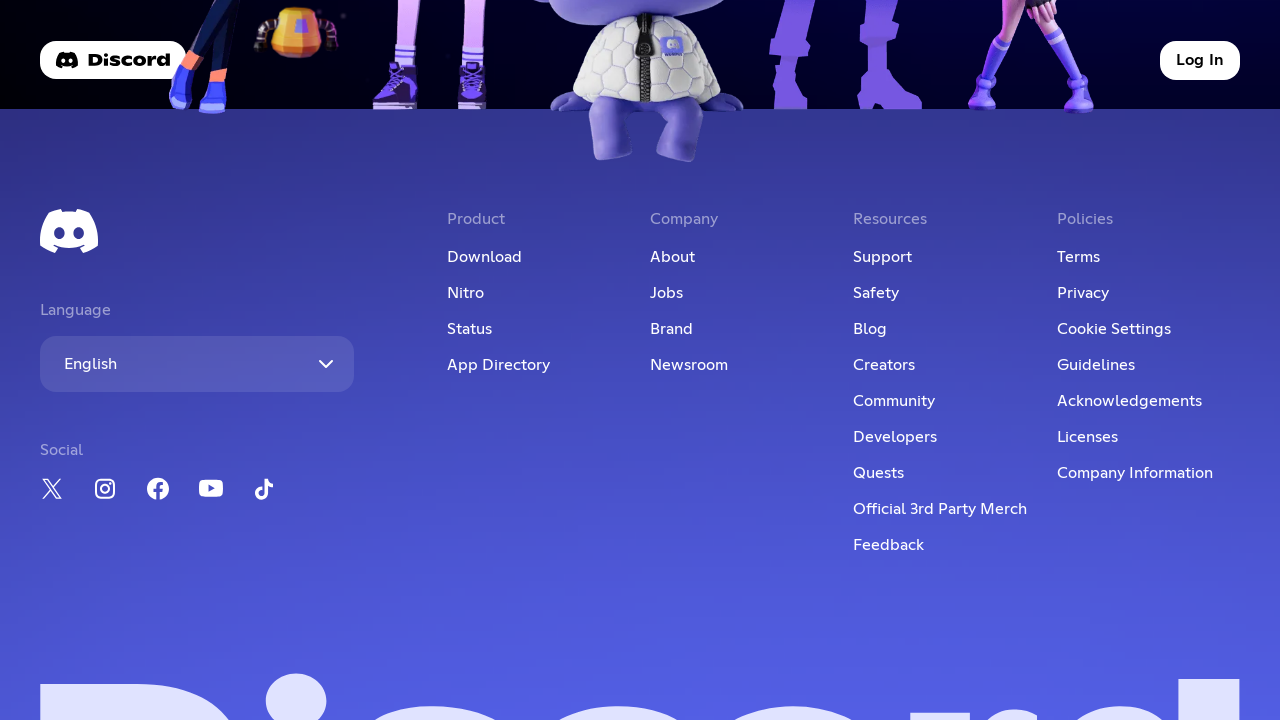

Waited 2 seconds for page to load after clicking social media link
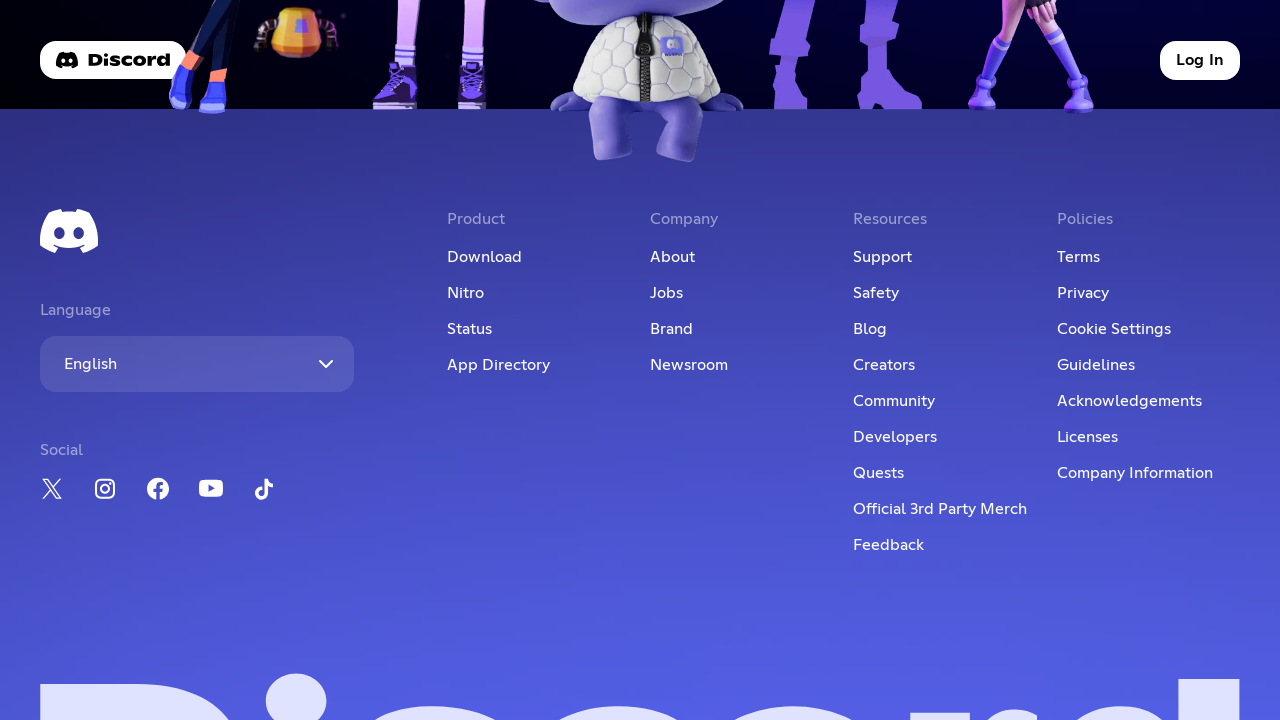

Waited for social media link selector 'a.link-s:nth-child(5)' to be visible
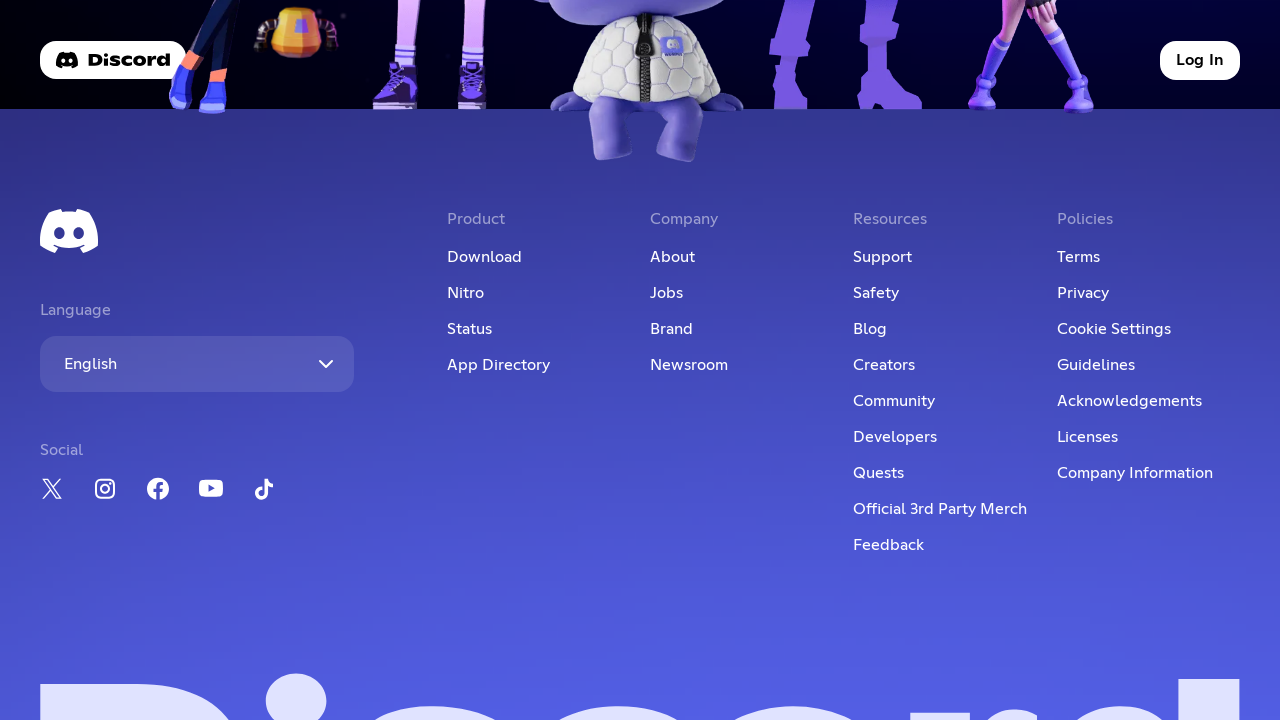

Clicked social media link with selector 'a.link-s:nth-child(5)' at (264, 492) on a.link-s:nth-child(5)
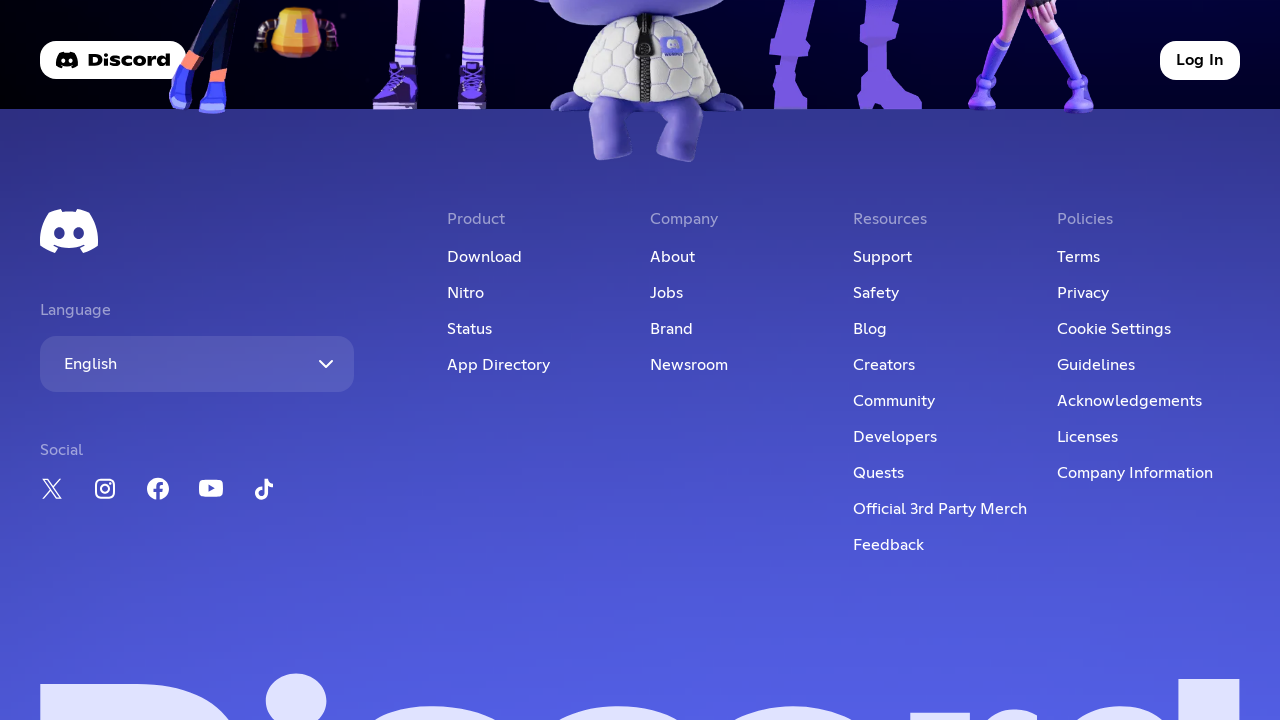

Waited 2 seconds for page to load after clicking social media link
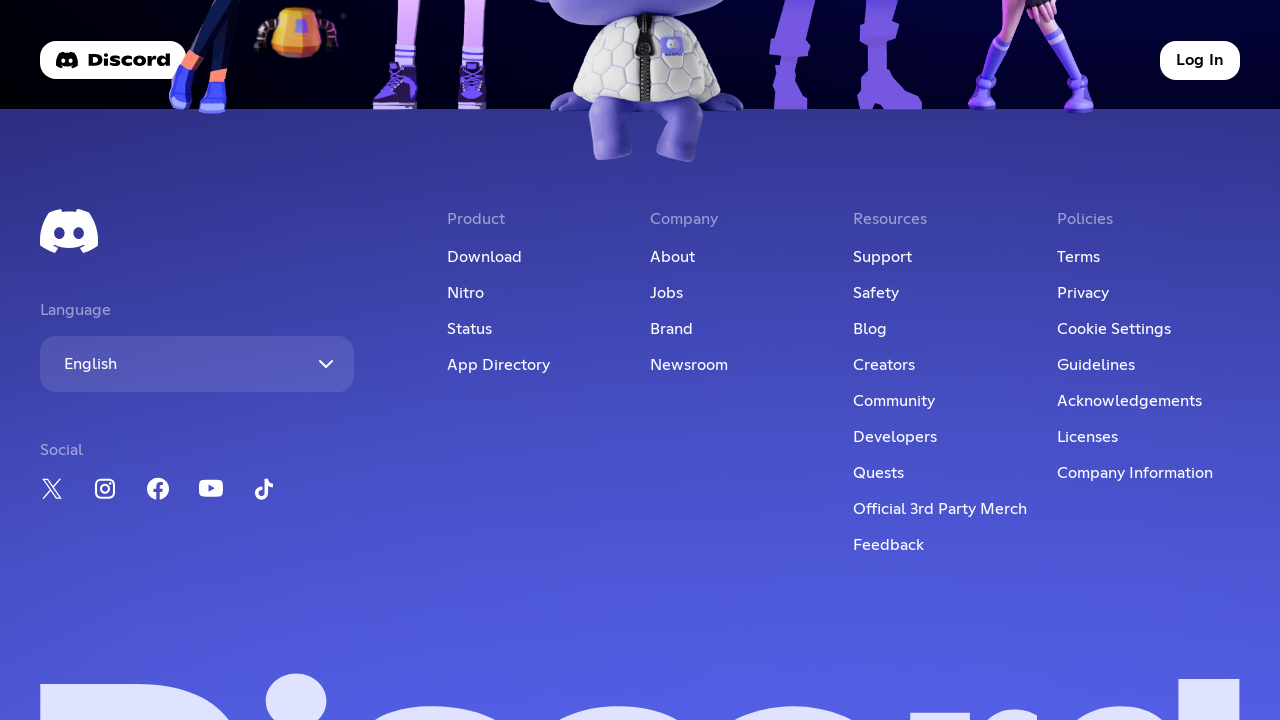

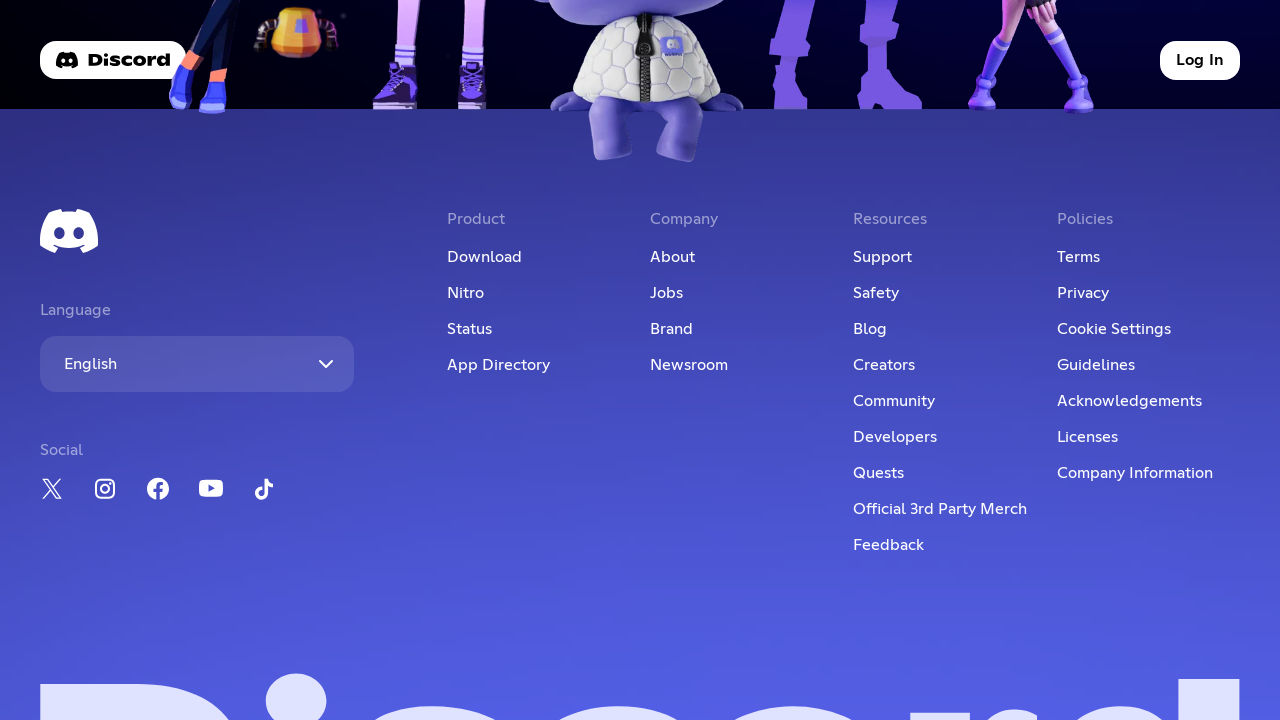